Tests Bootstrap dropdown functionality by opening the dropdown menu and selecting the JavaScript option

Starting URL: https://www.w3schools.com/bootstrap/bootstrap_dropdowns.asp

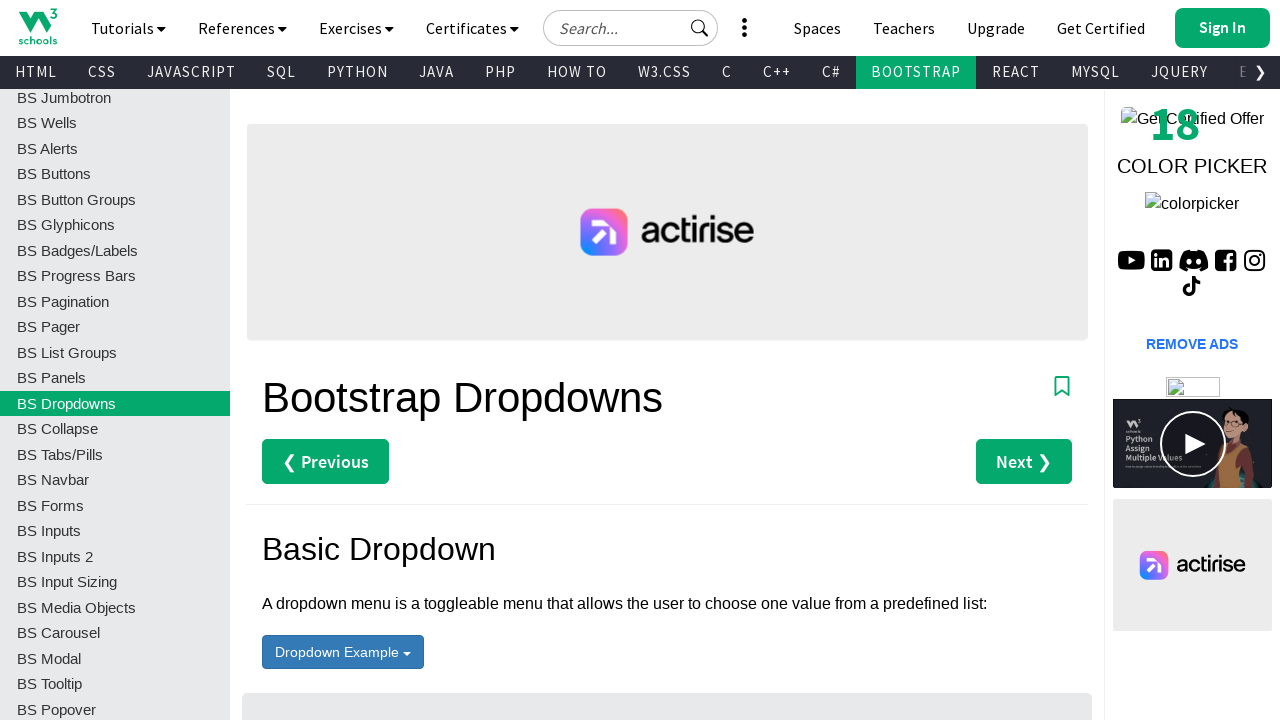

Clicked dropdown button to open menu at (343, 652) on button#menu1
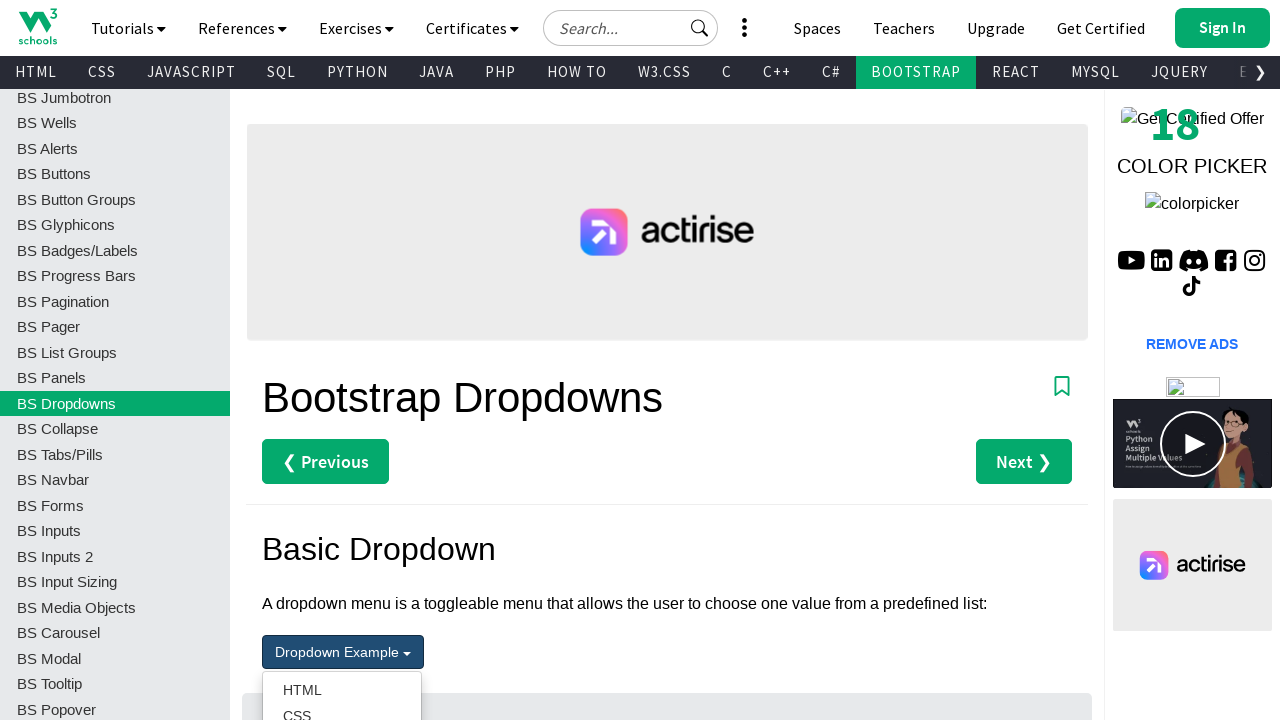

Dropdown menu became visible
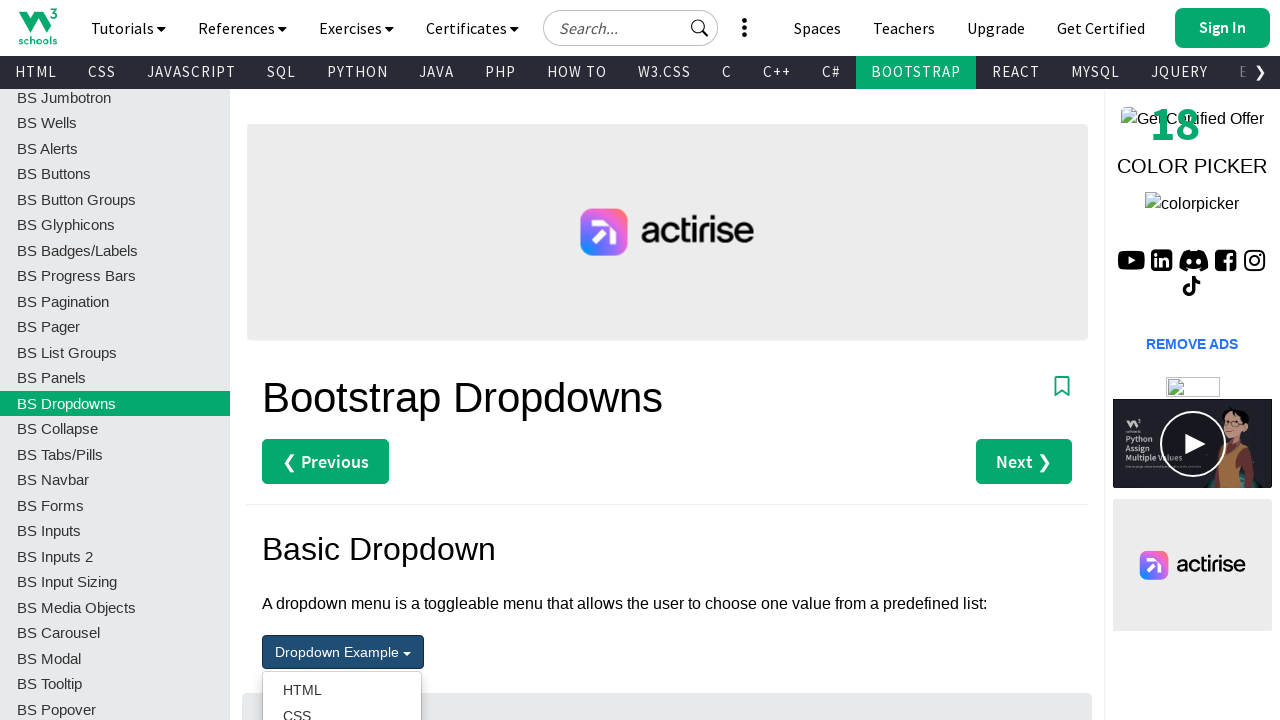

Clicked JavaScript option from dropdown menu at (342, 360) on ul[aria-labelledby='menu1'] a[role='menuitem'] >> nth=2
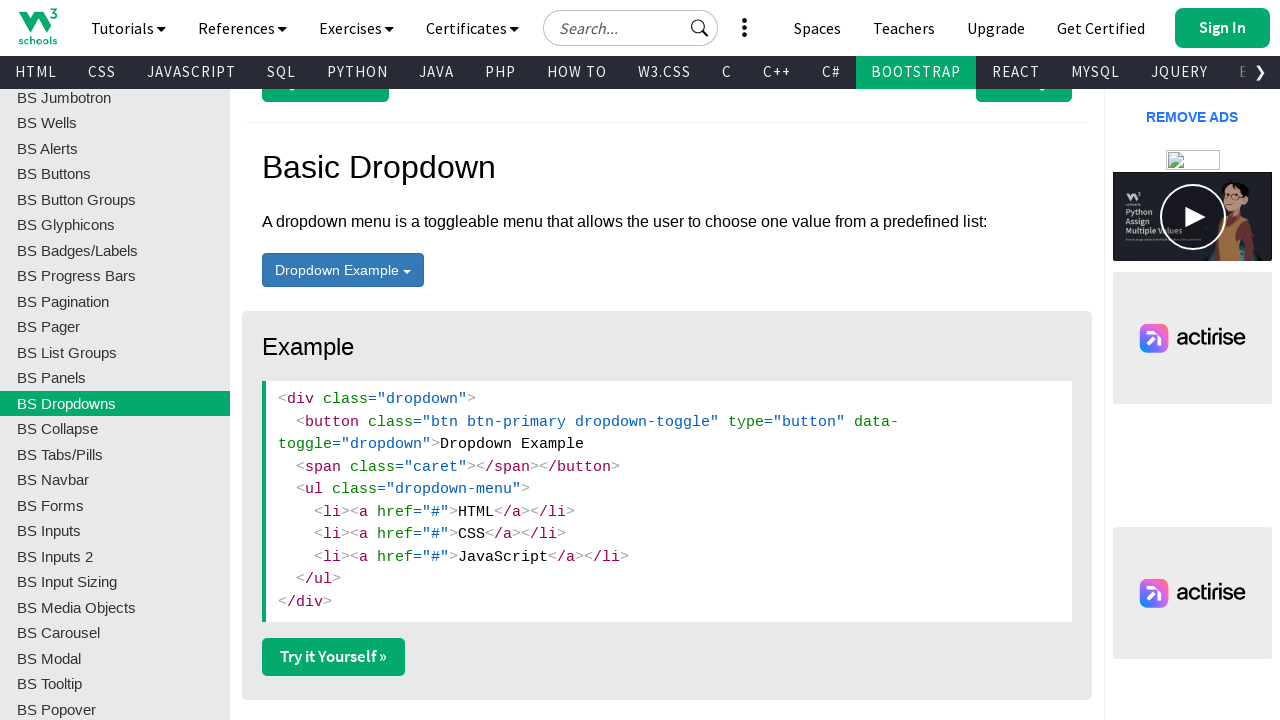

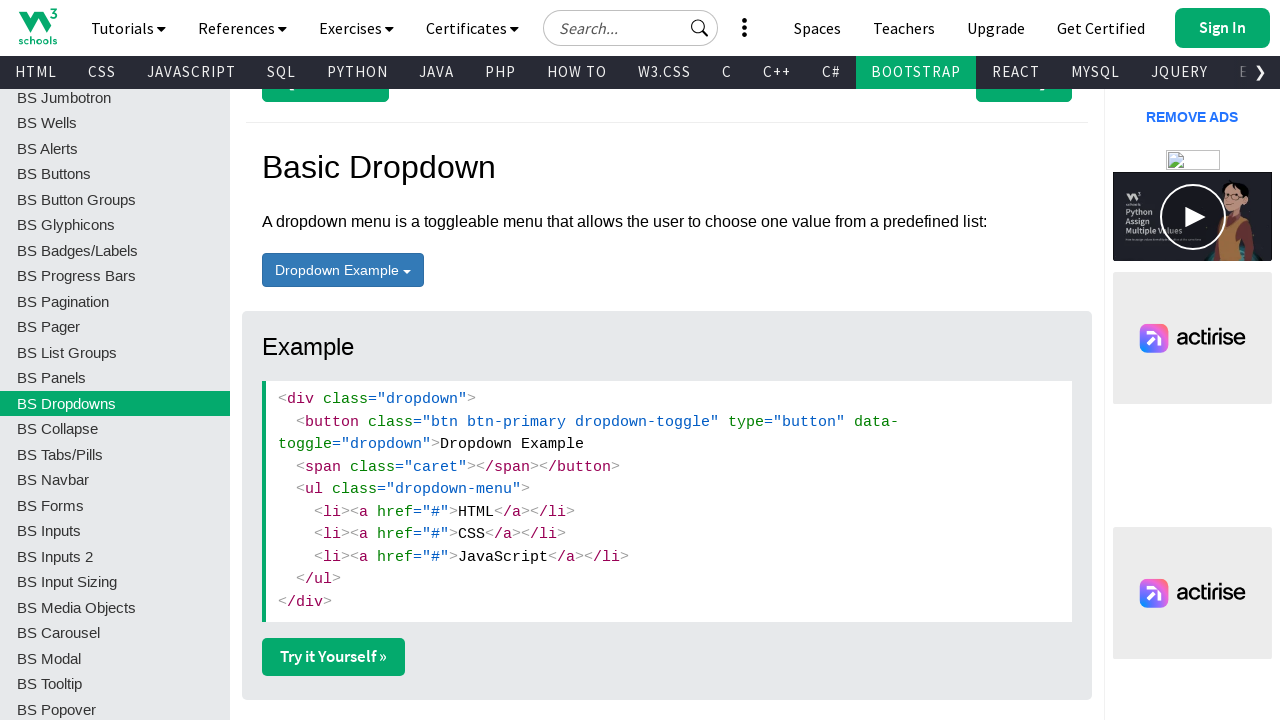